Navigates to the Netology website and clicks on the course catalog link

Starting URL: https://netology.ru

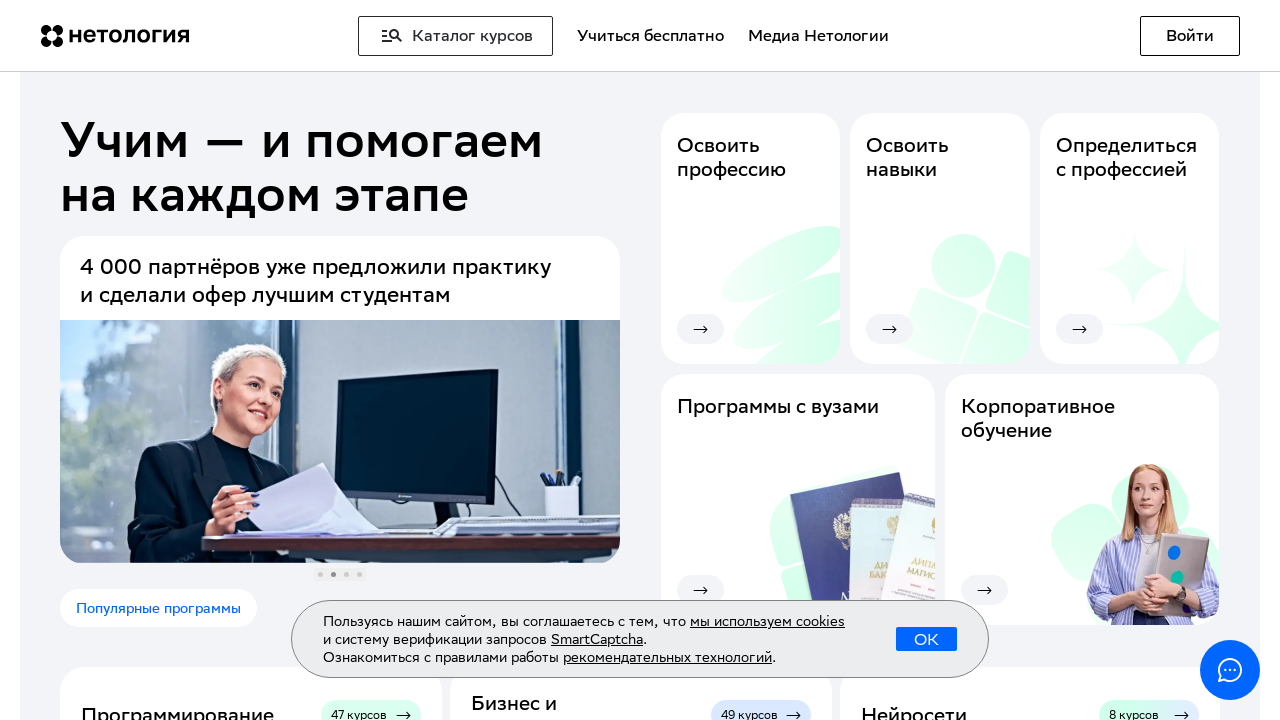

Clicked on the course catalog link at (456, 36) on text=Каталог курсов
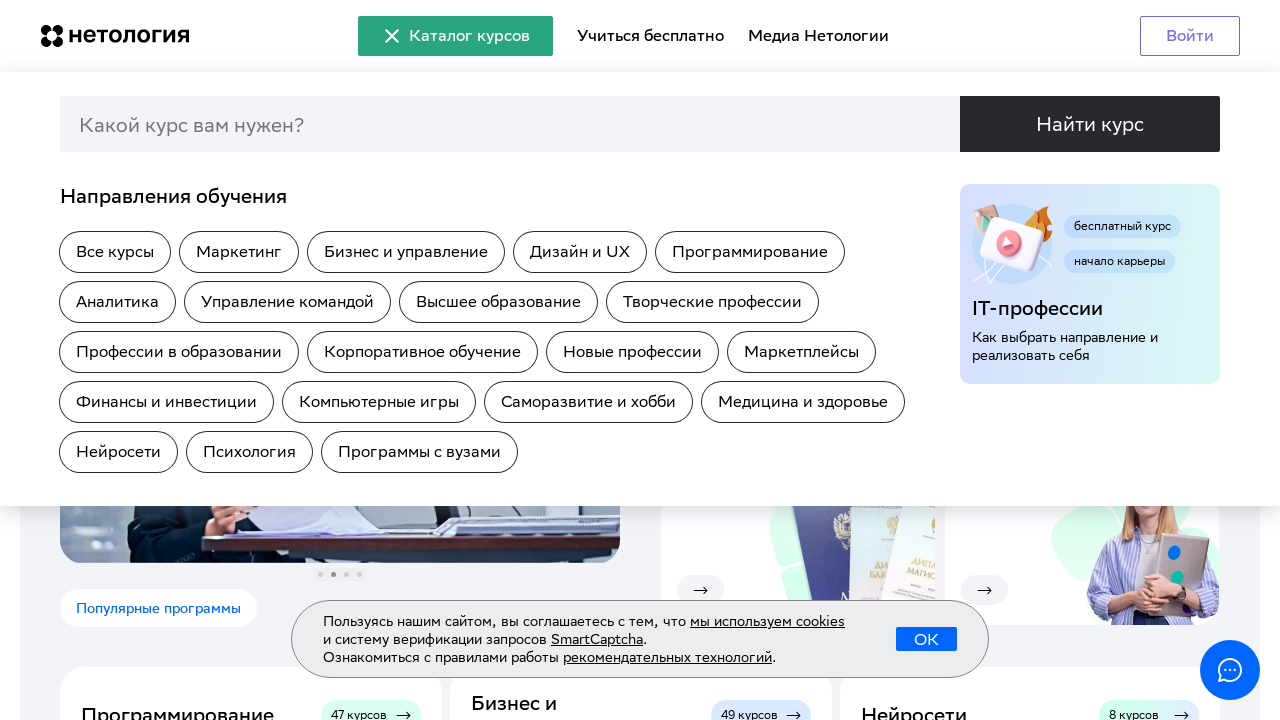

Waited for page to load after clicking course catalog
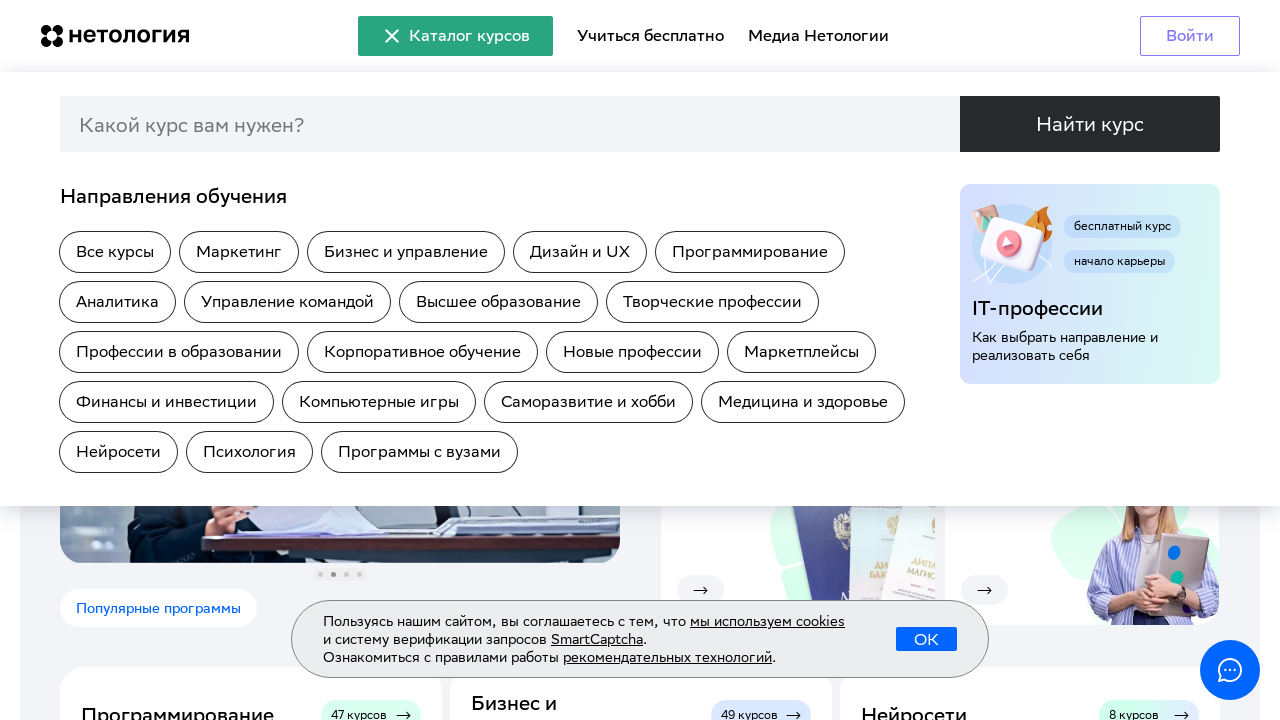

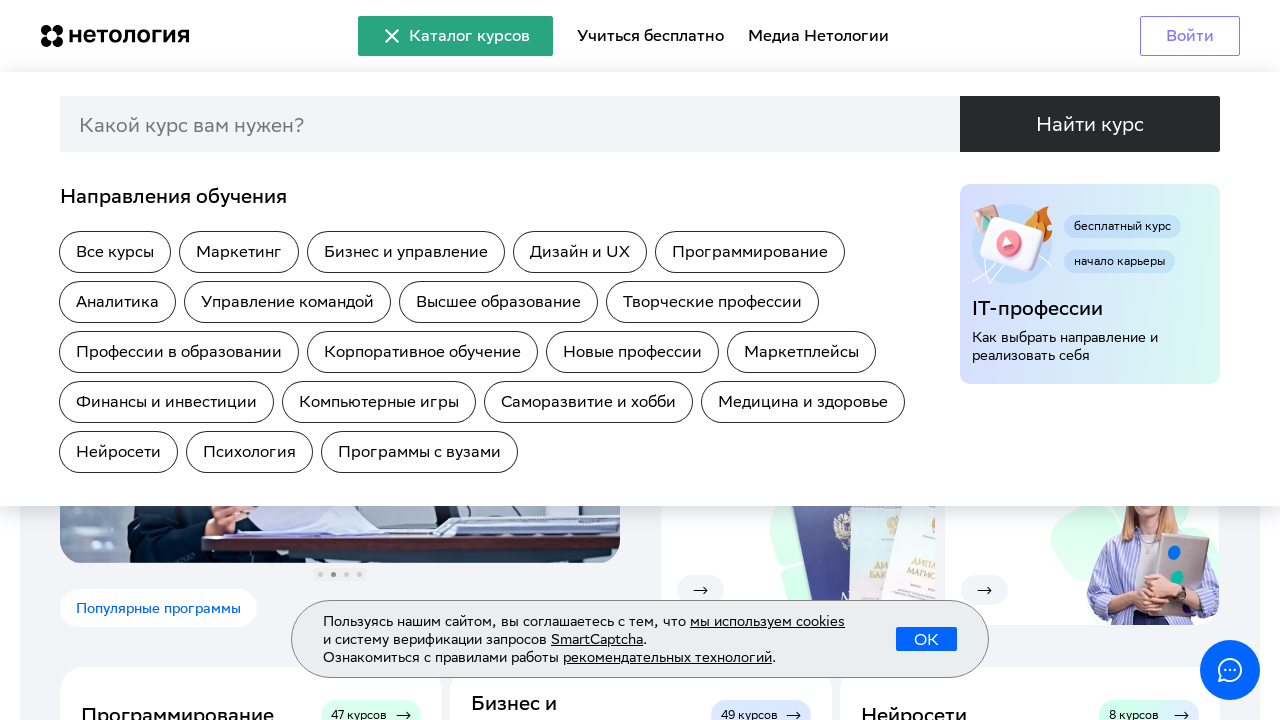